Tests checkbox functionality by verifying initial states of two checkboxes, clicking the first one to enable it, and clicking the second one to disable it.

Starting URL: https://the-internet.herokuapp.com/checkboxes

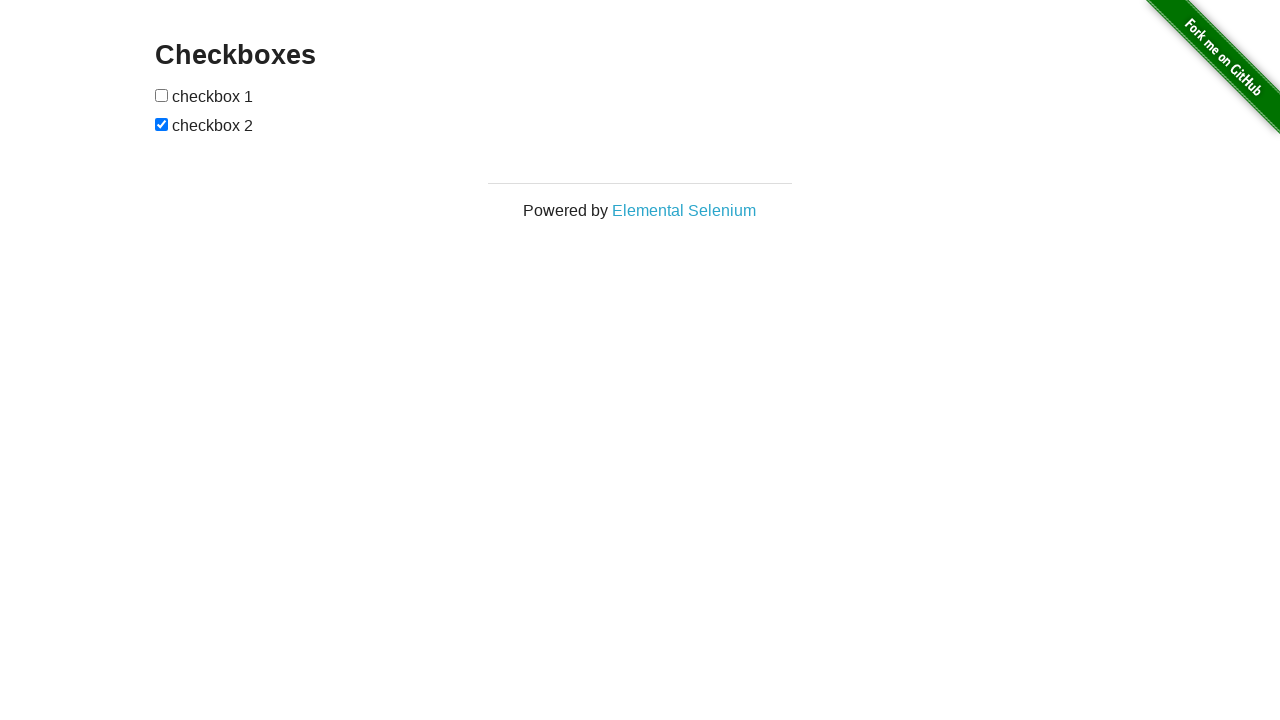

Located all checkboxes on the page
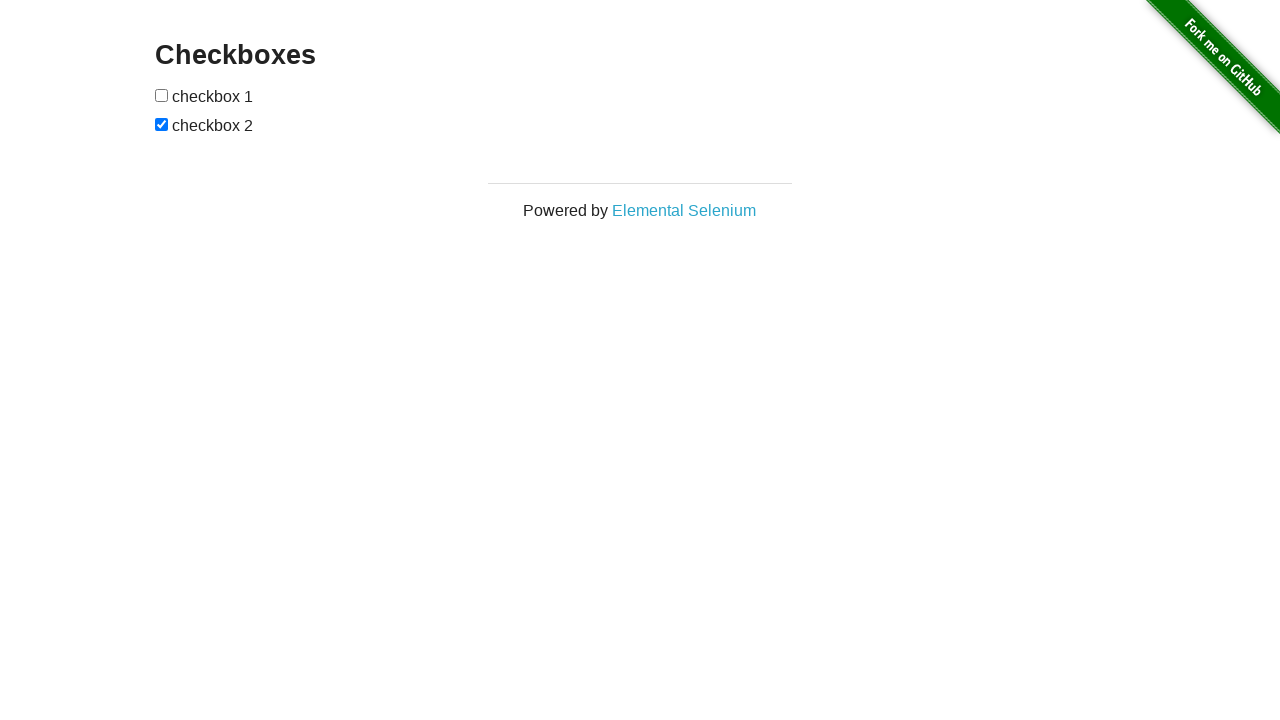

Verified first checkbox is unchecked initially
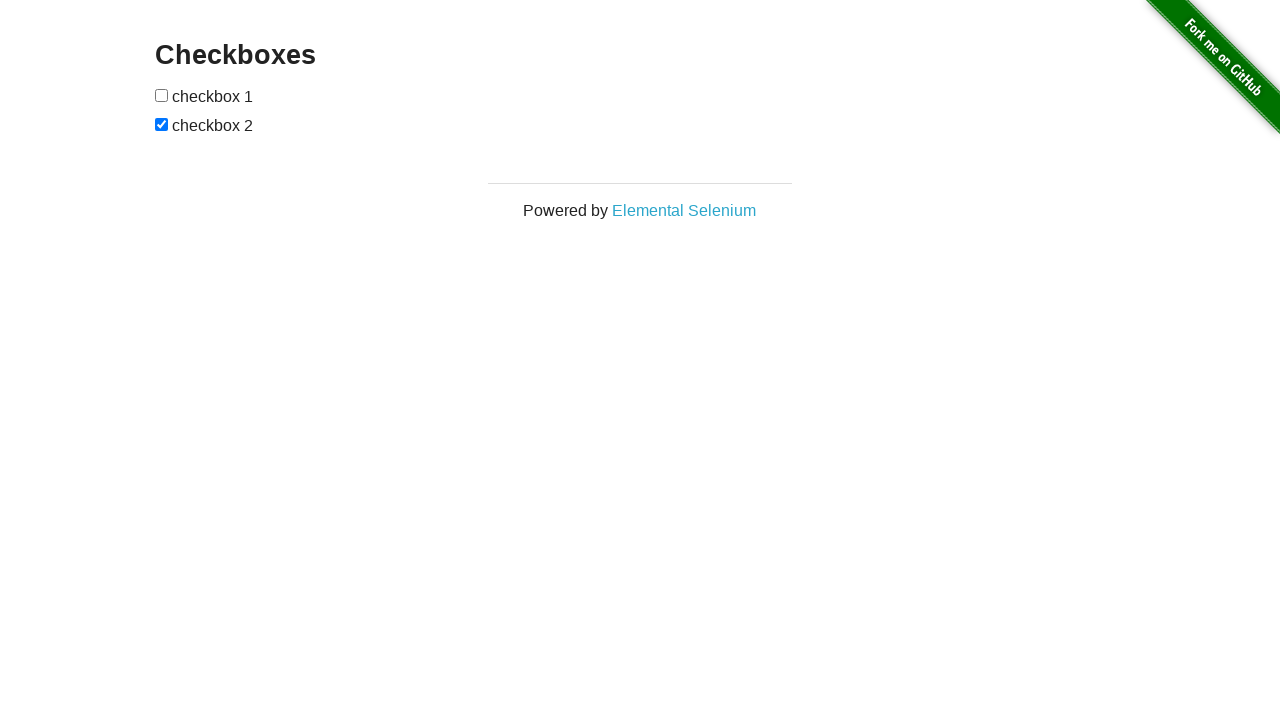

Clicked first checkbox to enable it at (162, 95) on [type='checkbox'] >> nth=0
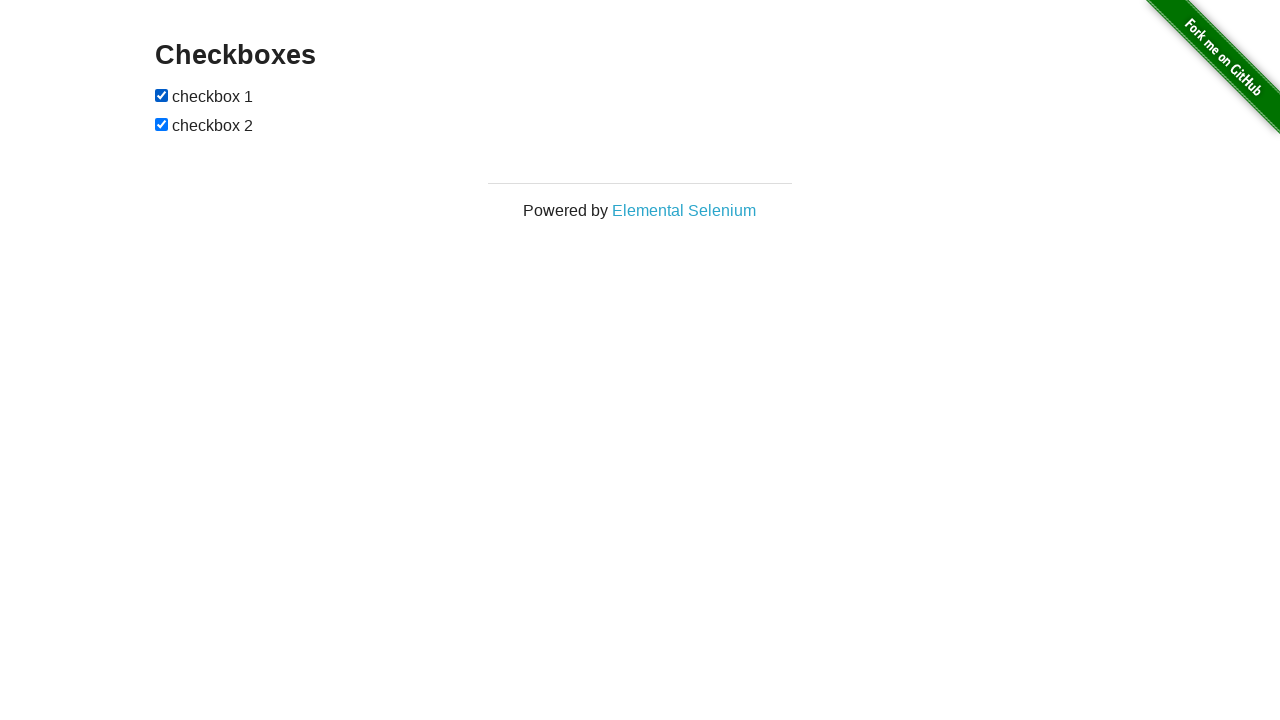

Verified first checkbox is now checked
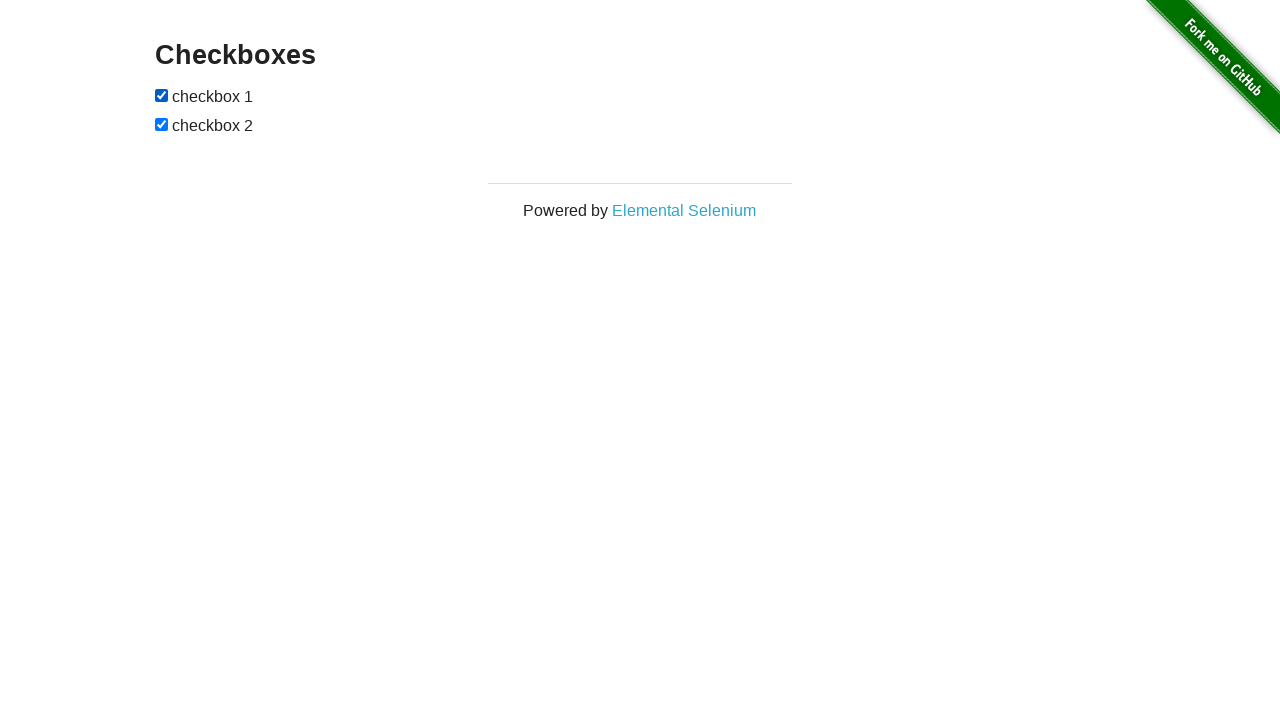

Verified second checkbox is checked initially
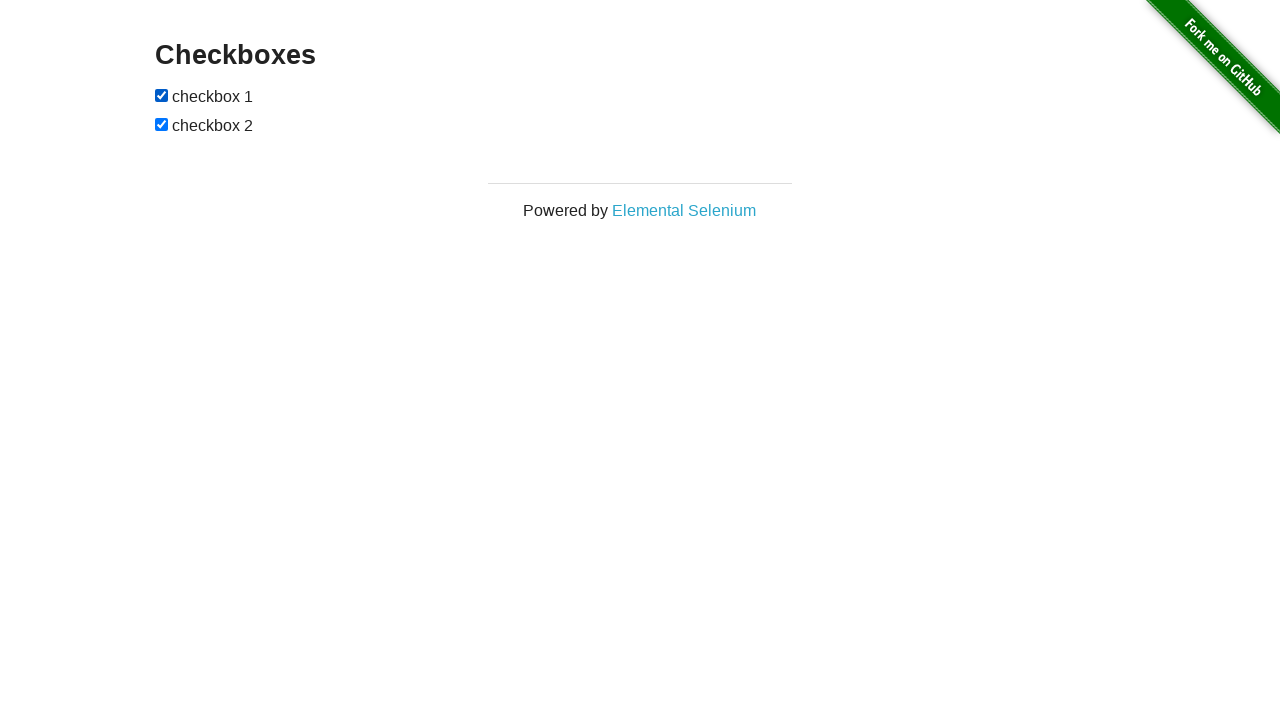

Clicked second checkbox to disable it at (162, 124) on [type='checkbox'] >> nth=1
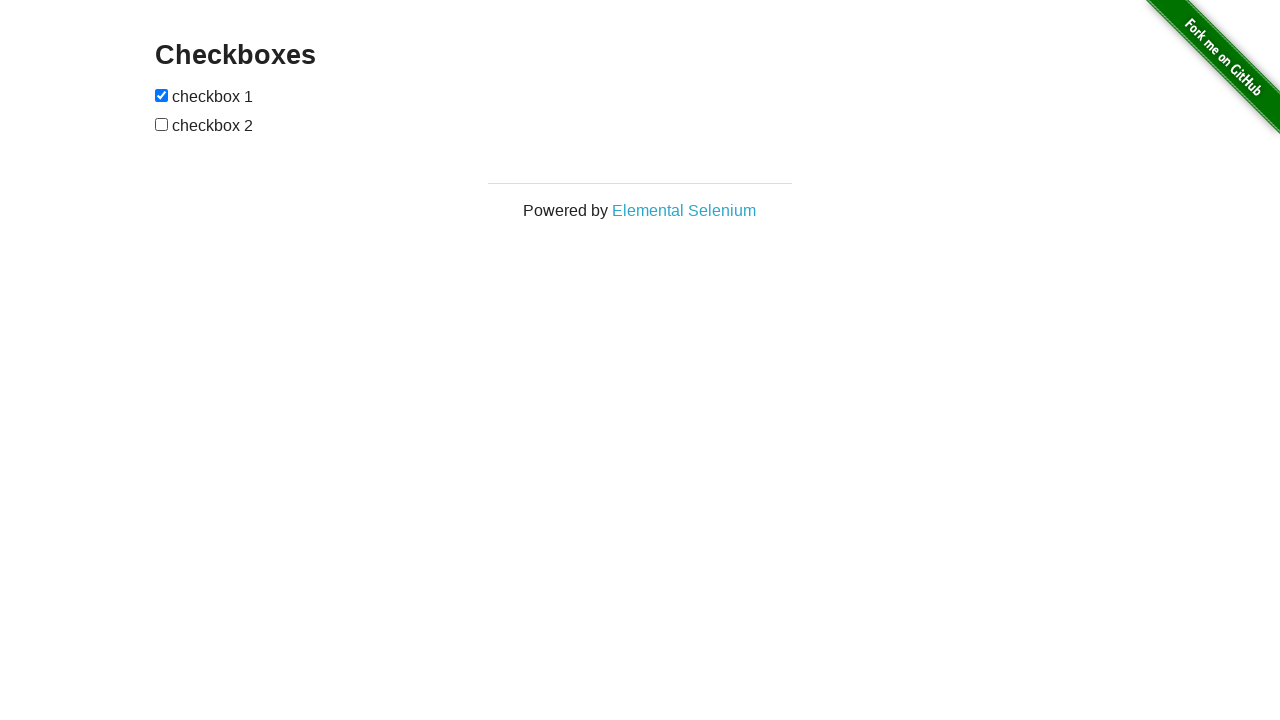

Verified second checkbox is now unchecked
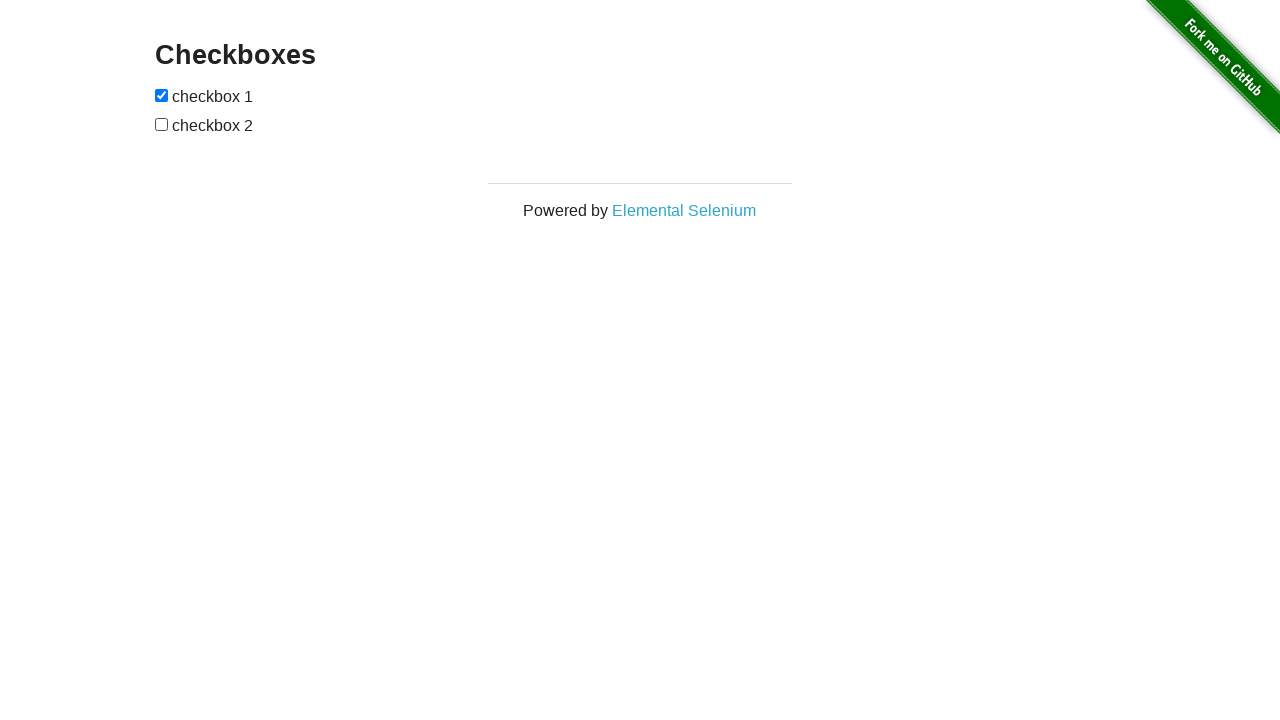

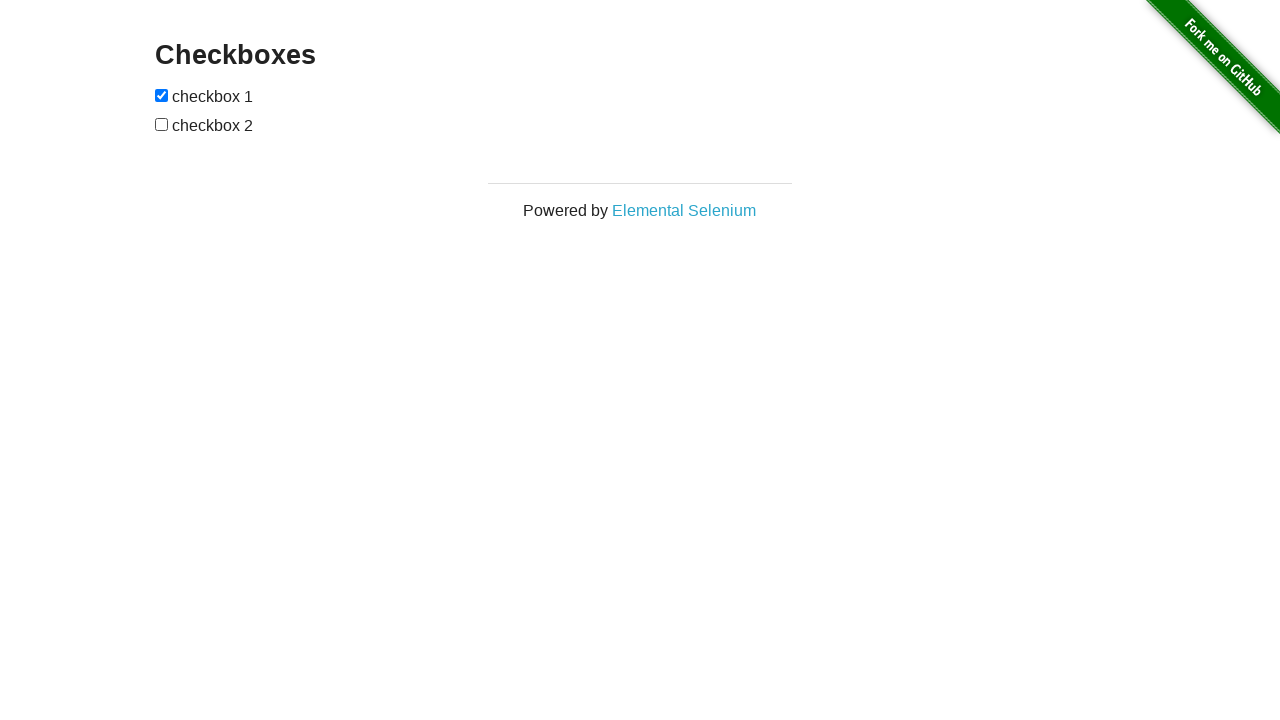